Tests checkbox selection by checking multiple checkboxes and tests autocomplete functionality by typing a partial country name and selecting Guatemala from dropdown

Starting URL: https://rahulshettyacademy.com/AutomationPractice/

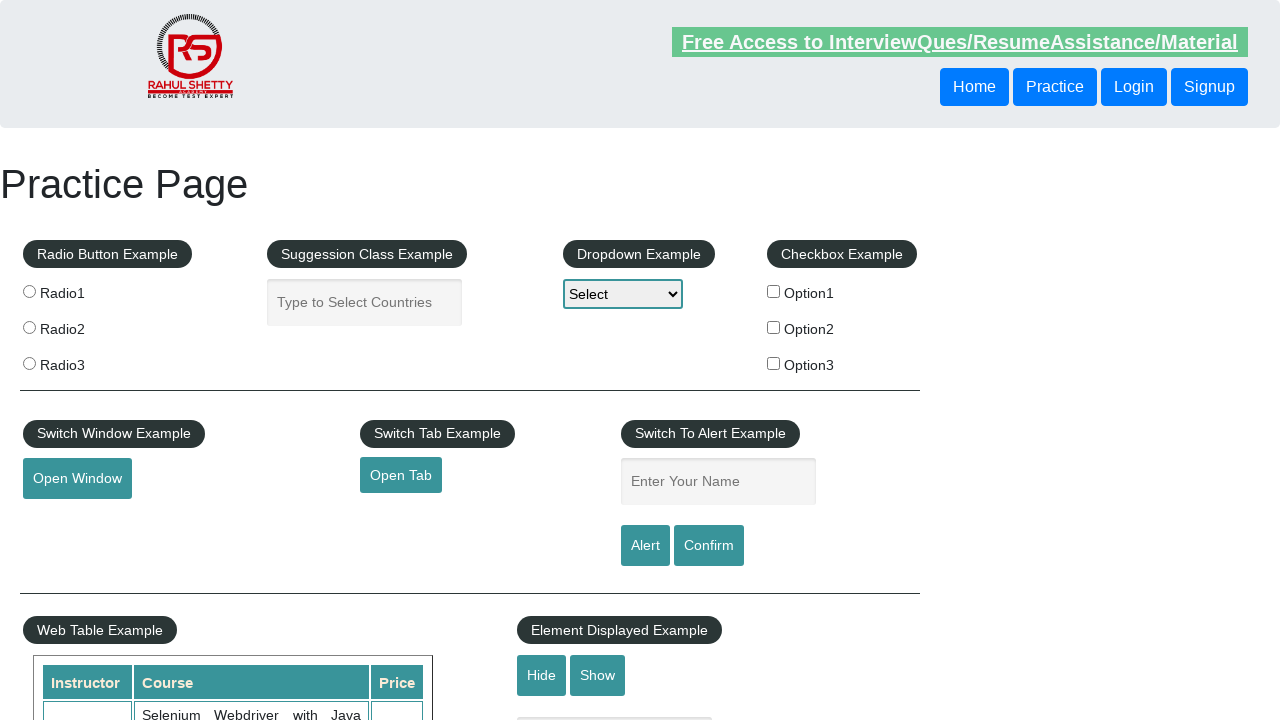

Checked checkbox with value 'option2' at (774, 327) on input[type='checkbox'][value='option2']
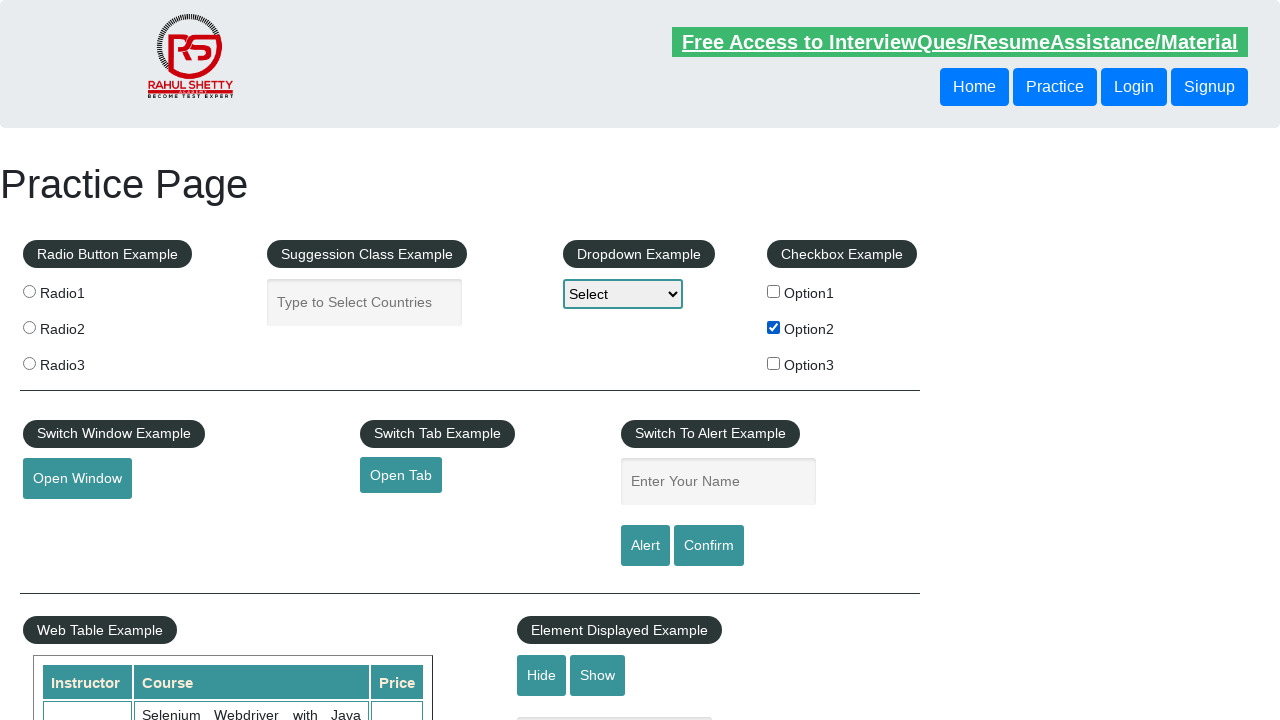

Checked checkbox with value 'option3' at (774, 363) on input[type='checkbox'][value='option3']
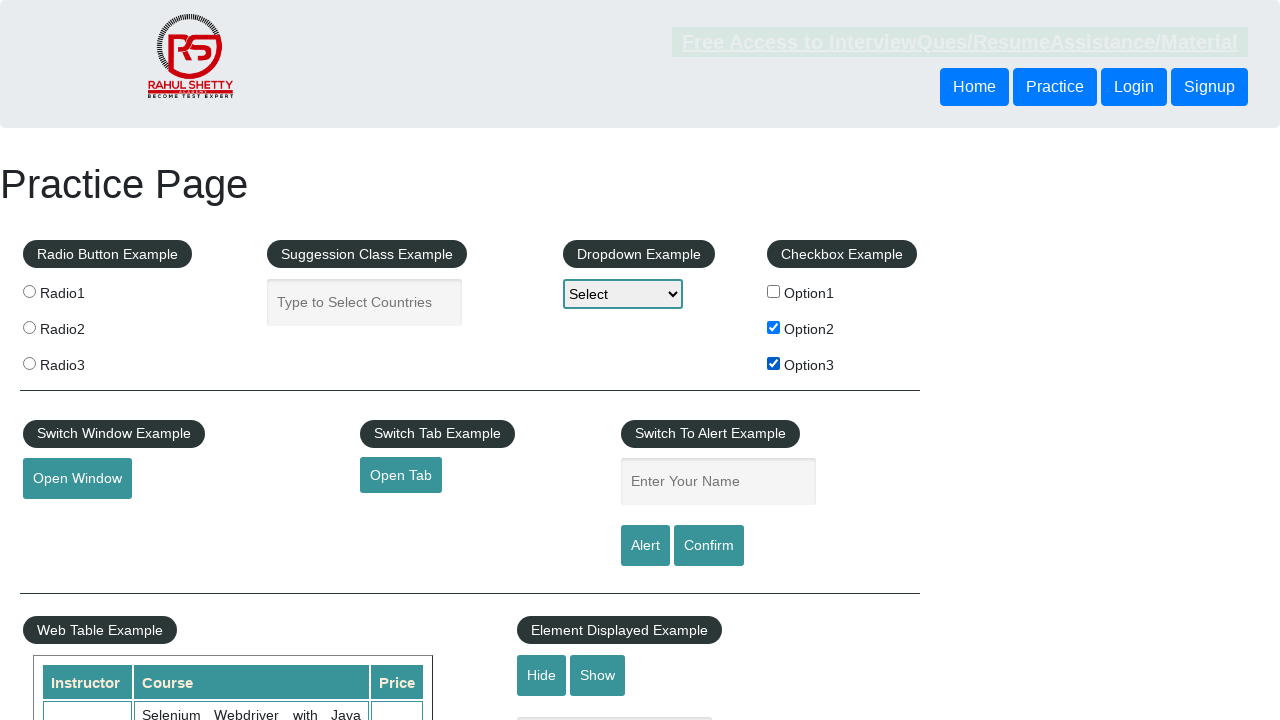

Typed 'Gua' in autocomplete field to filter country names on #autocomplete
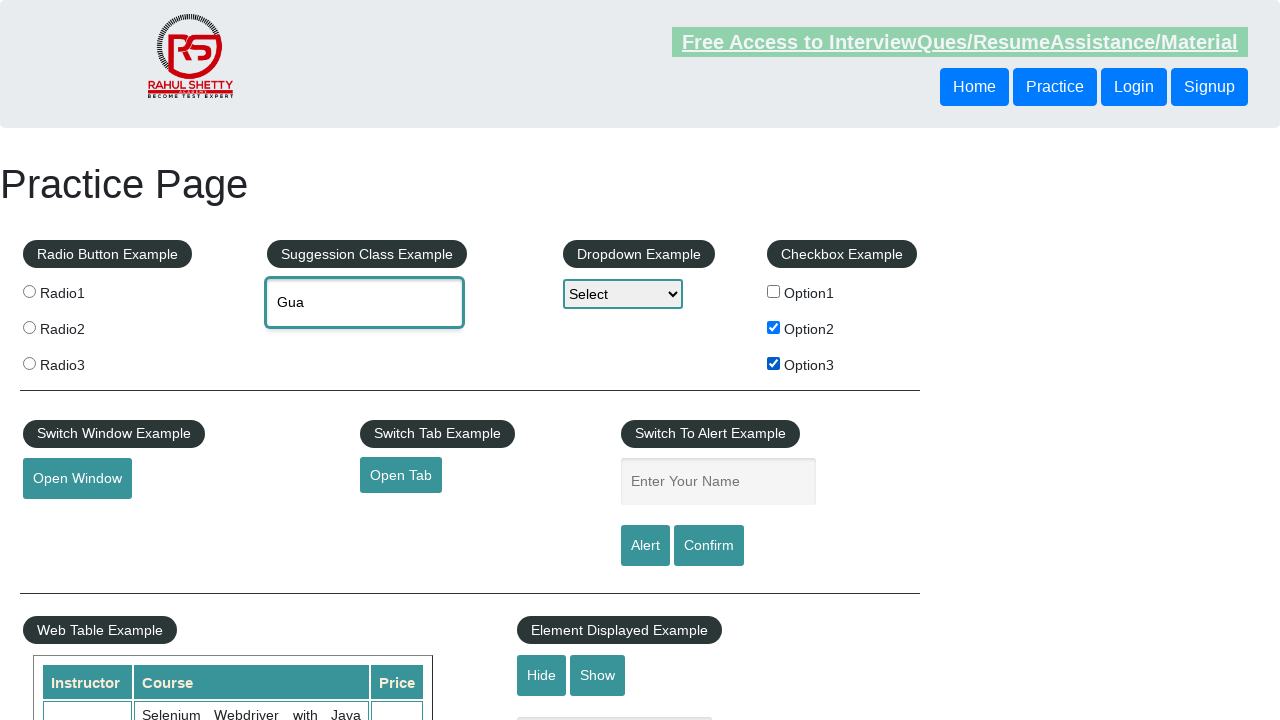

Autocomplete dropdown appeared with matching options
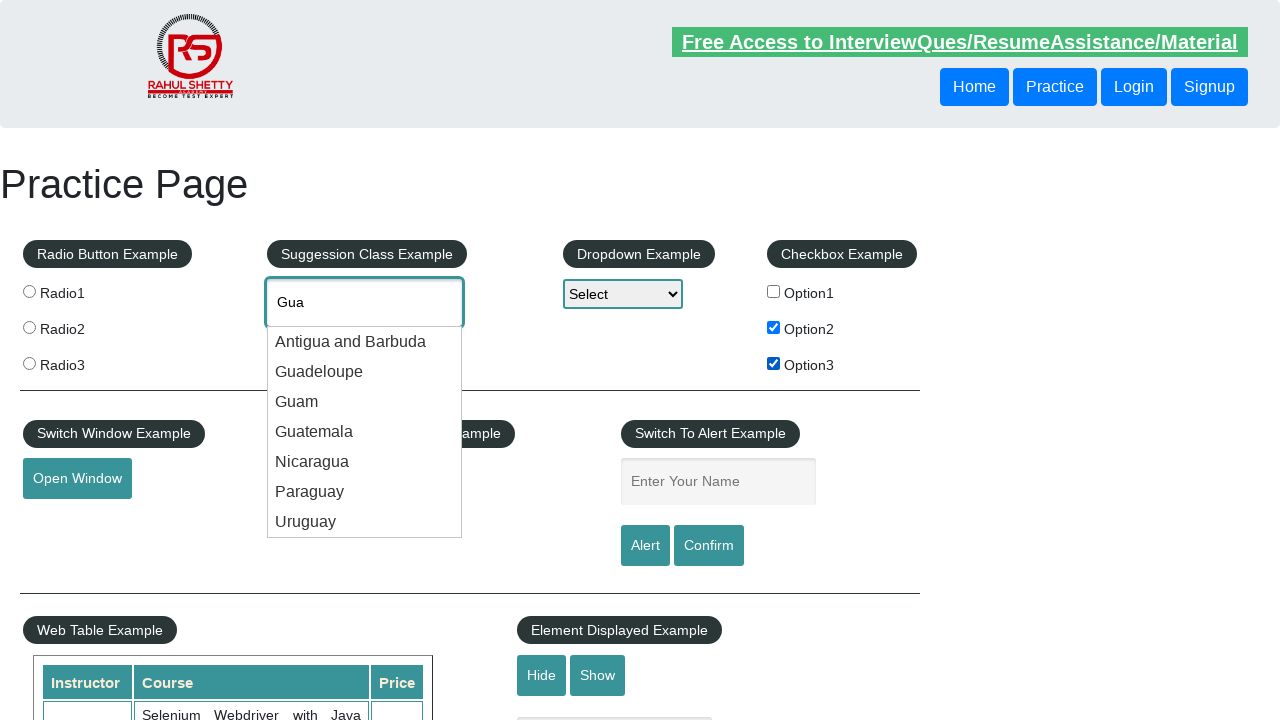

Selected 'Guatemala' from autocomplete dropdown at (365, 432) on .ui-menu-item div >> nth=3
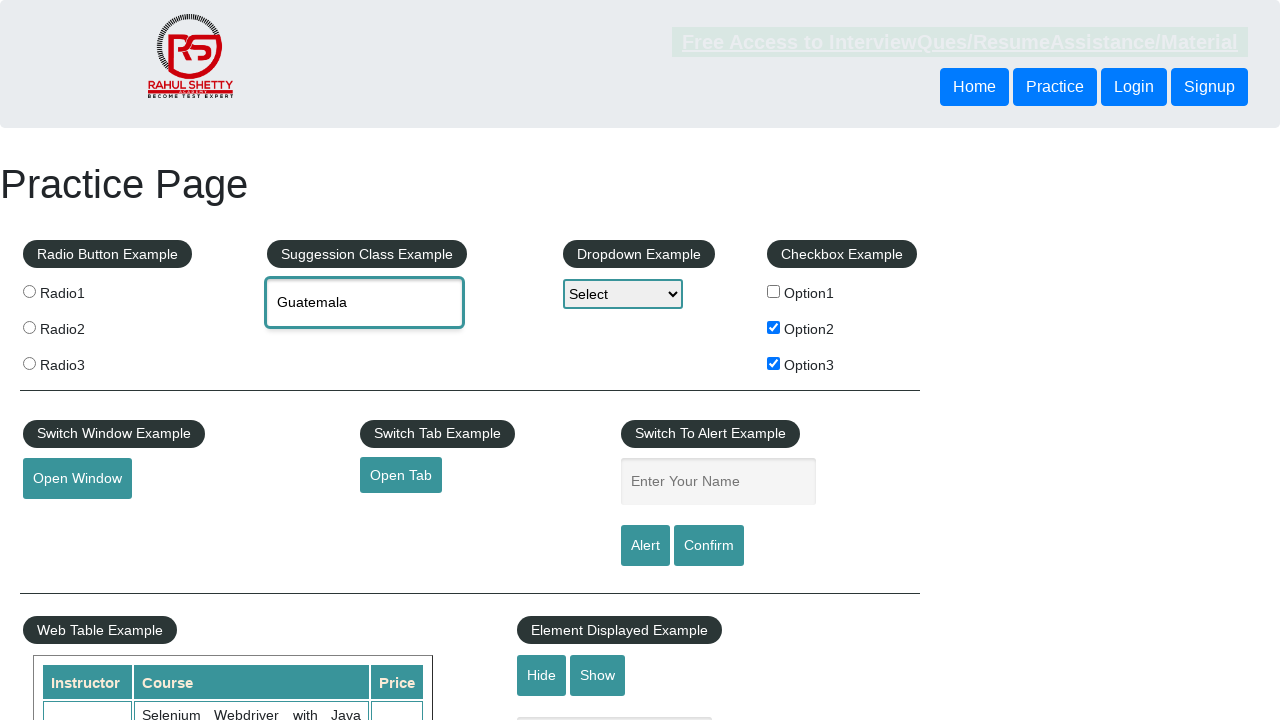

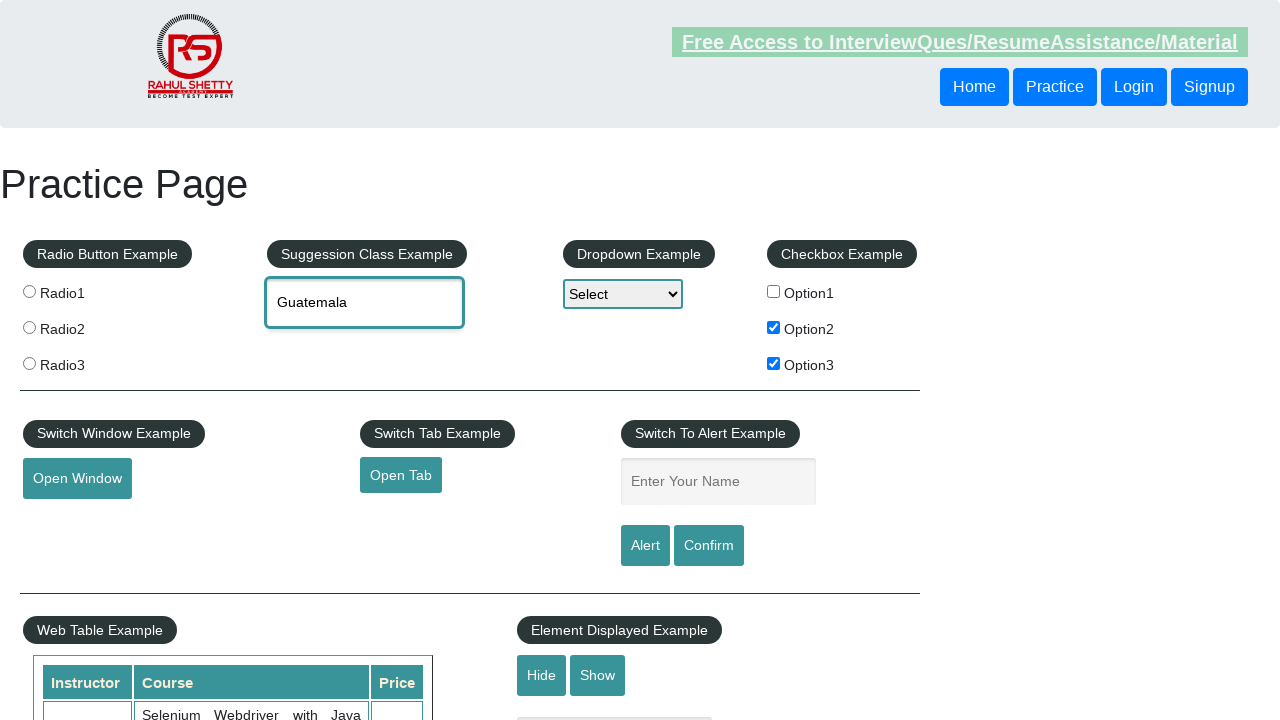